Tests alert handling functionality by triggering and interacting with different types of JavaScript alerts (simple alert, confirmation, and prompt)

Starting URL: https://www.hyrtutorials.com/p/alertsdemo.html

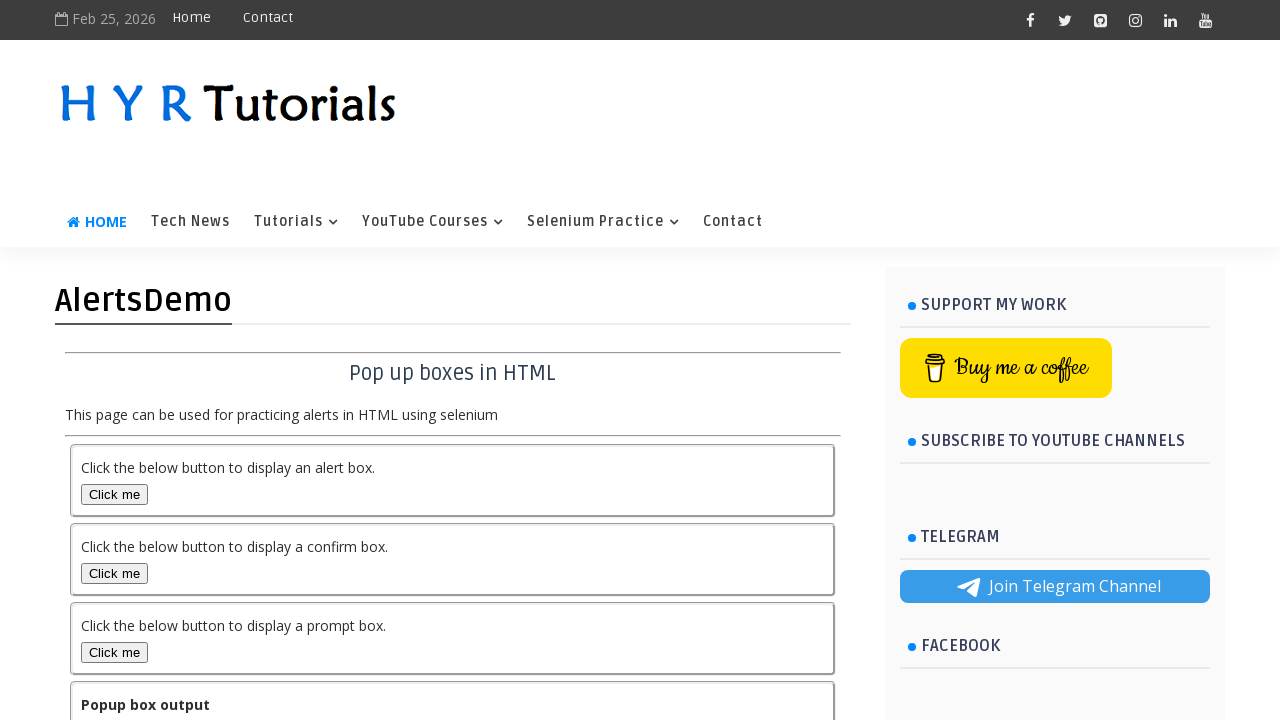

Clicked button to trigger simple alert at (114, 494) on #alertBox
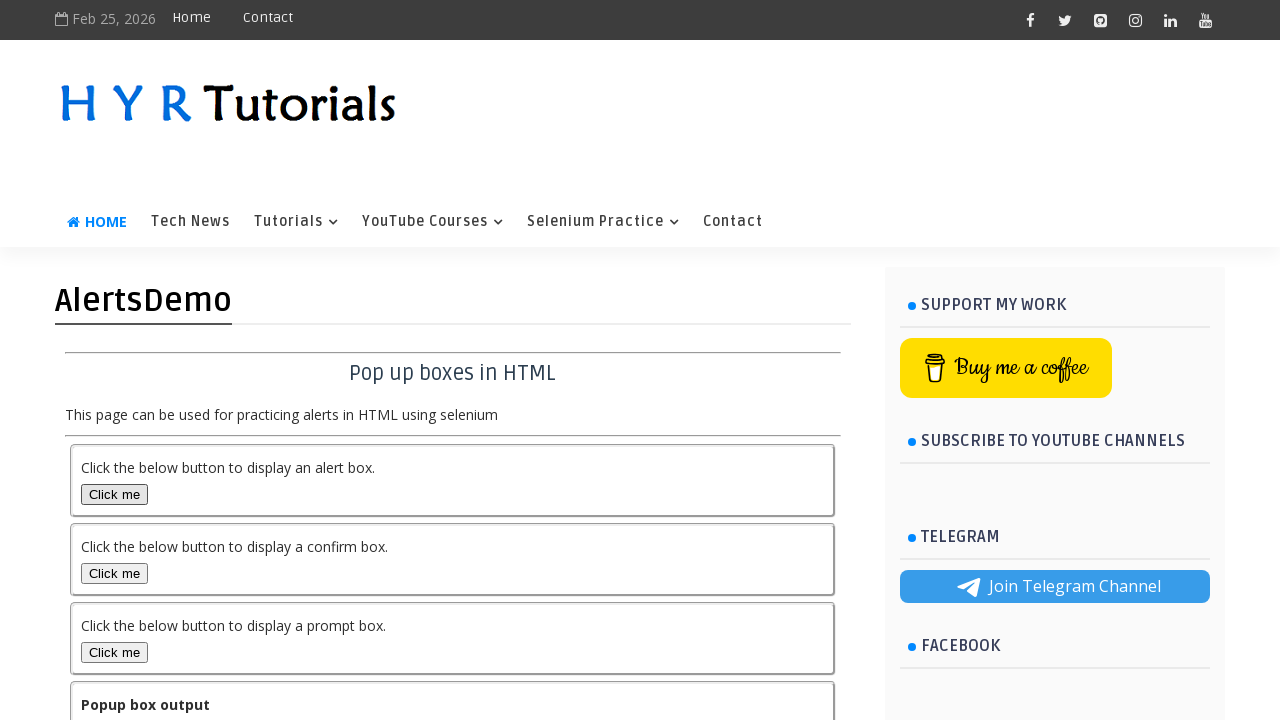

Set up dialog handler to accept simple alert
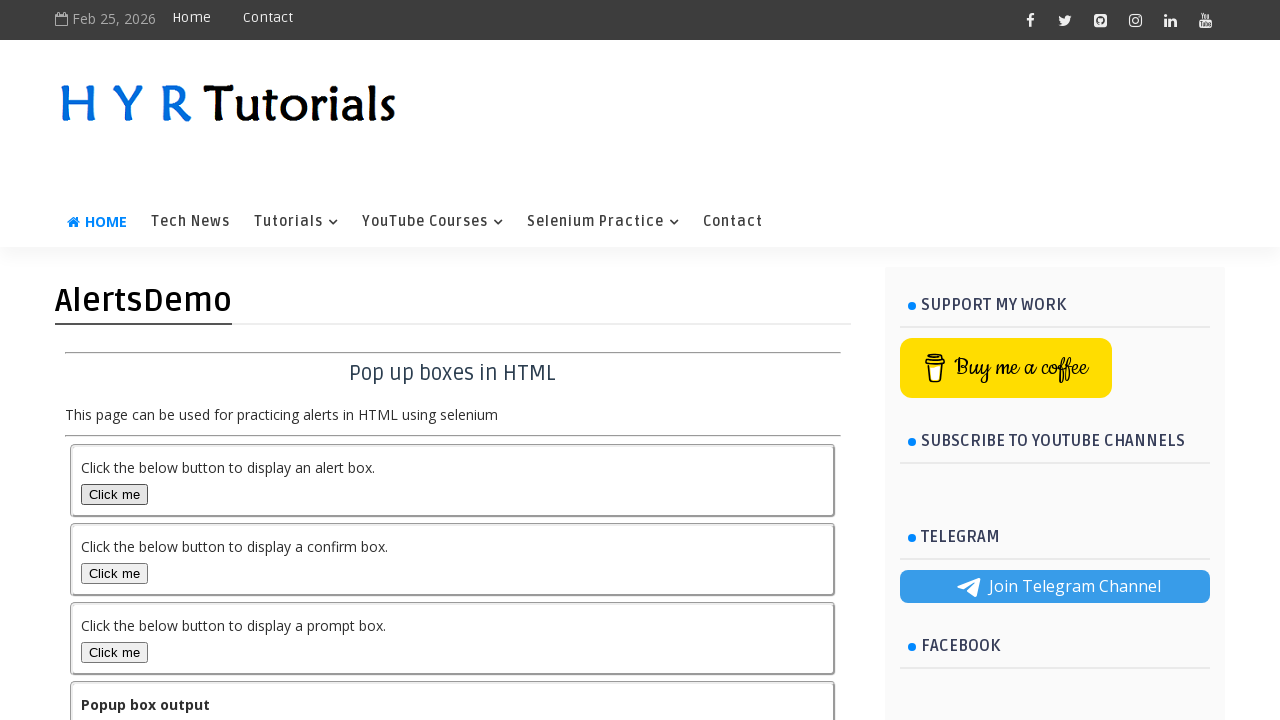

Waited 100ms for alert to be processed
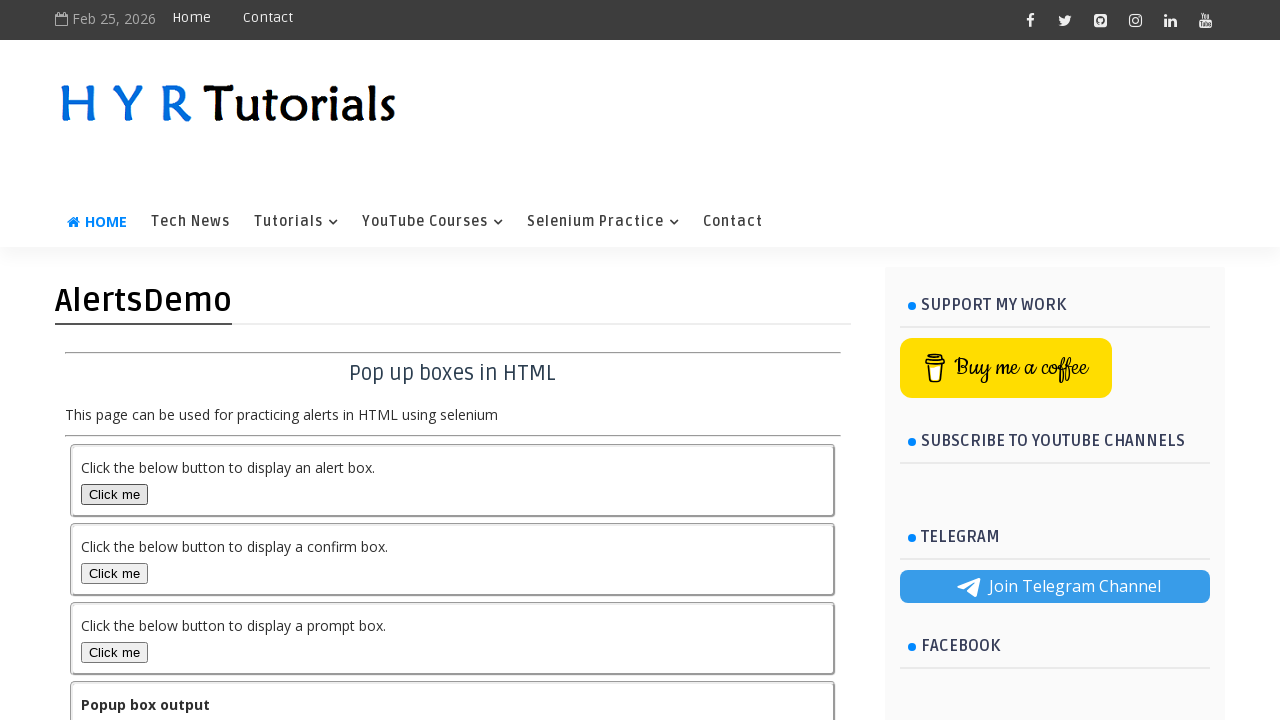

Clicked button to trigger confirmation alert at (114, 573) on #confirmBox
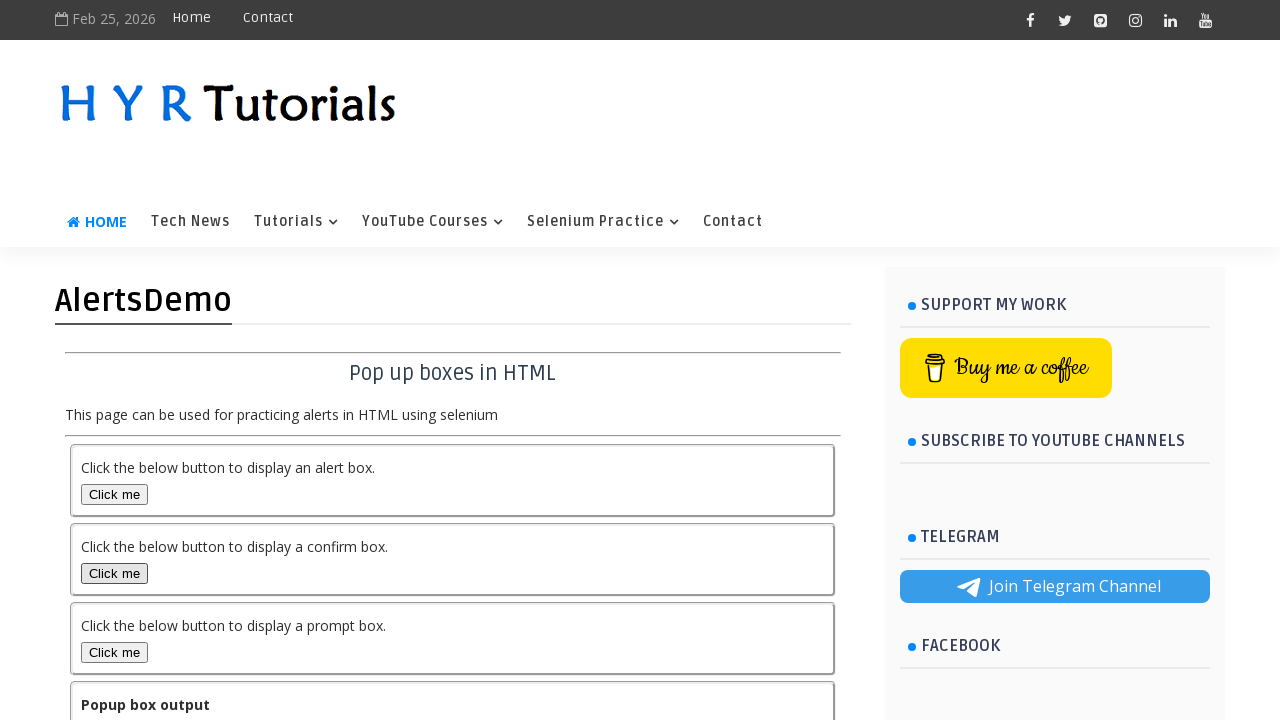

Waited 100ms for confirmation alert to be processed
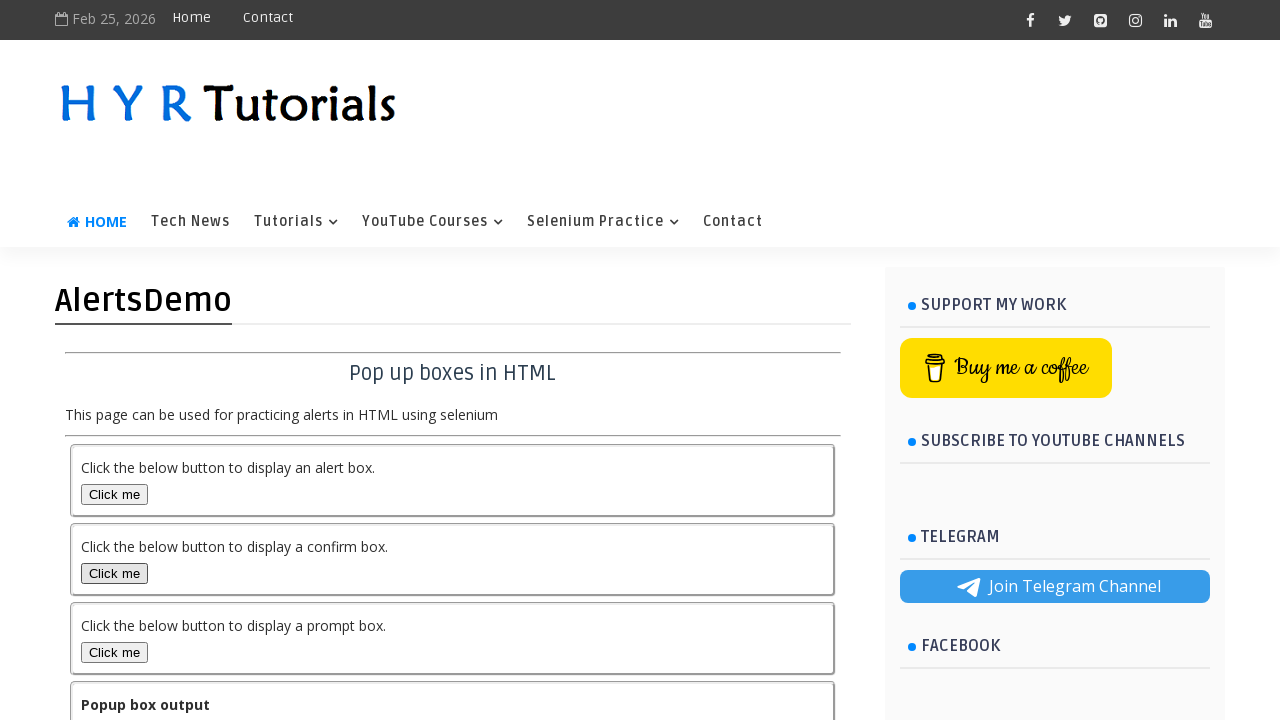

Clicked button to trigger prompt alert at (114, 652) on #promptBox
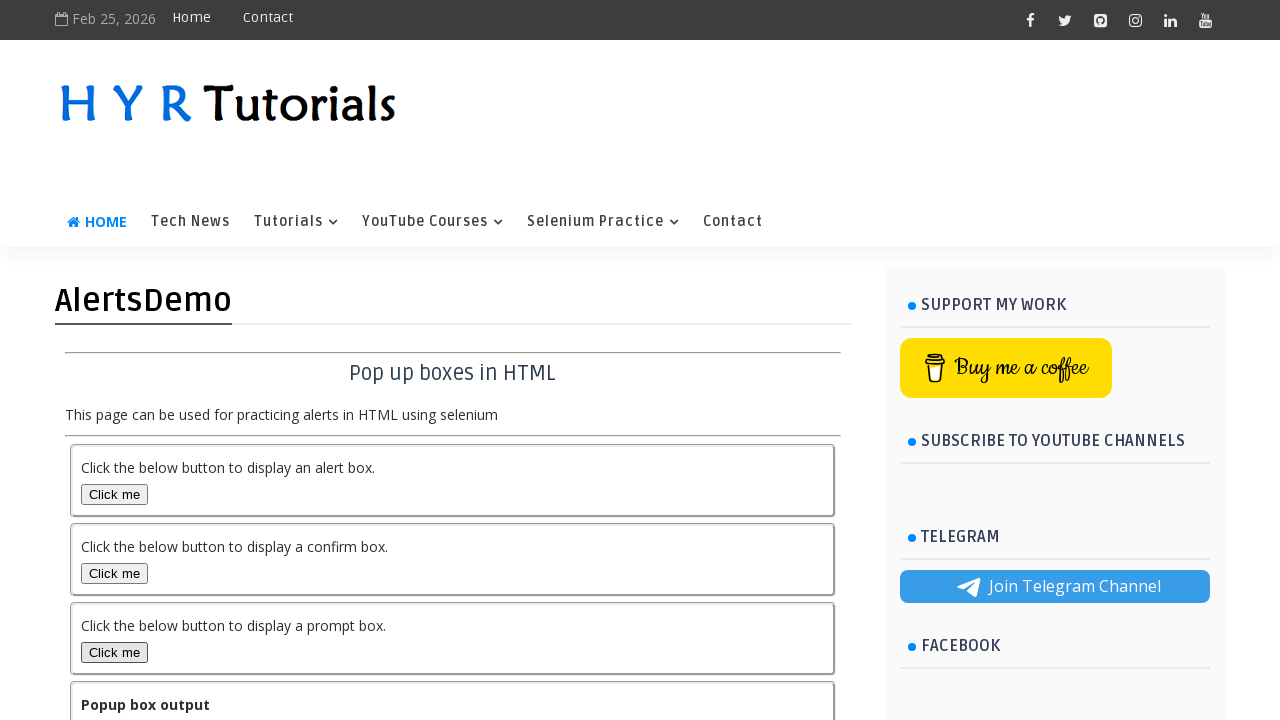

Set up dialog handler to accept prompt alert with text 'Manish'
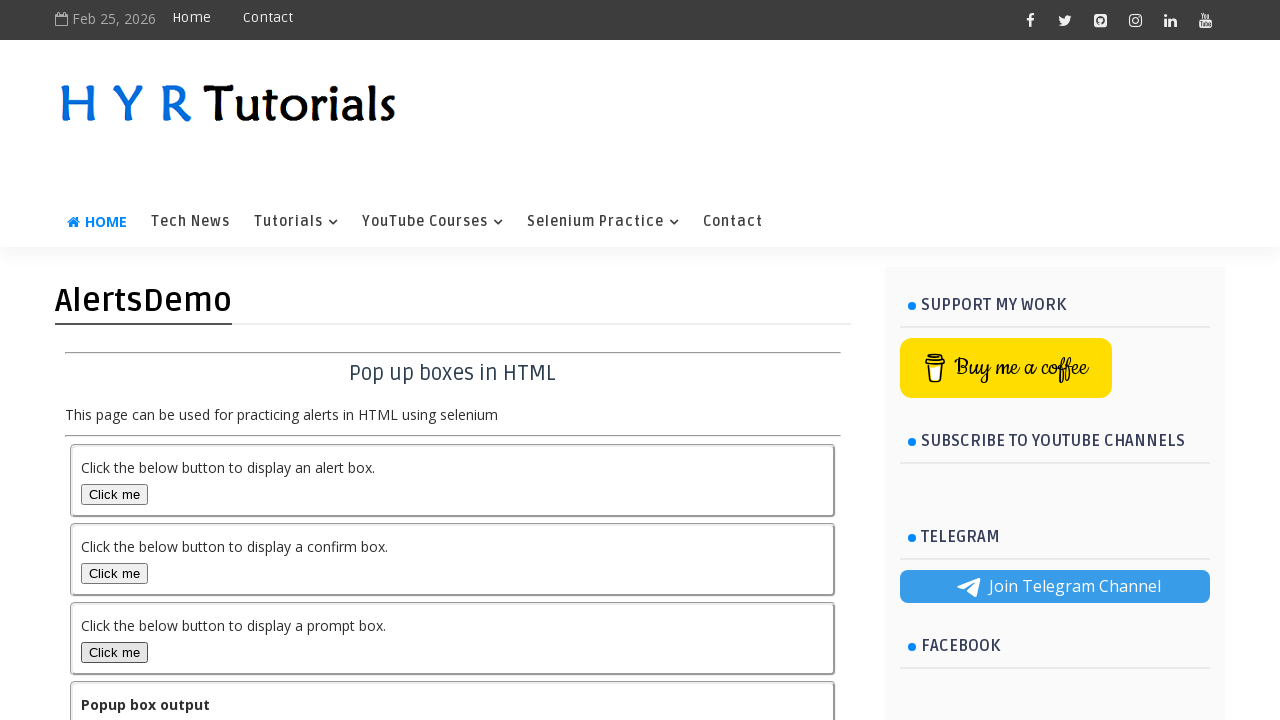

Waited 100ms for prompt alert to be processed
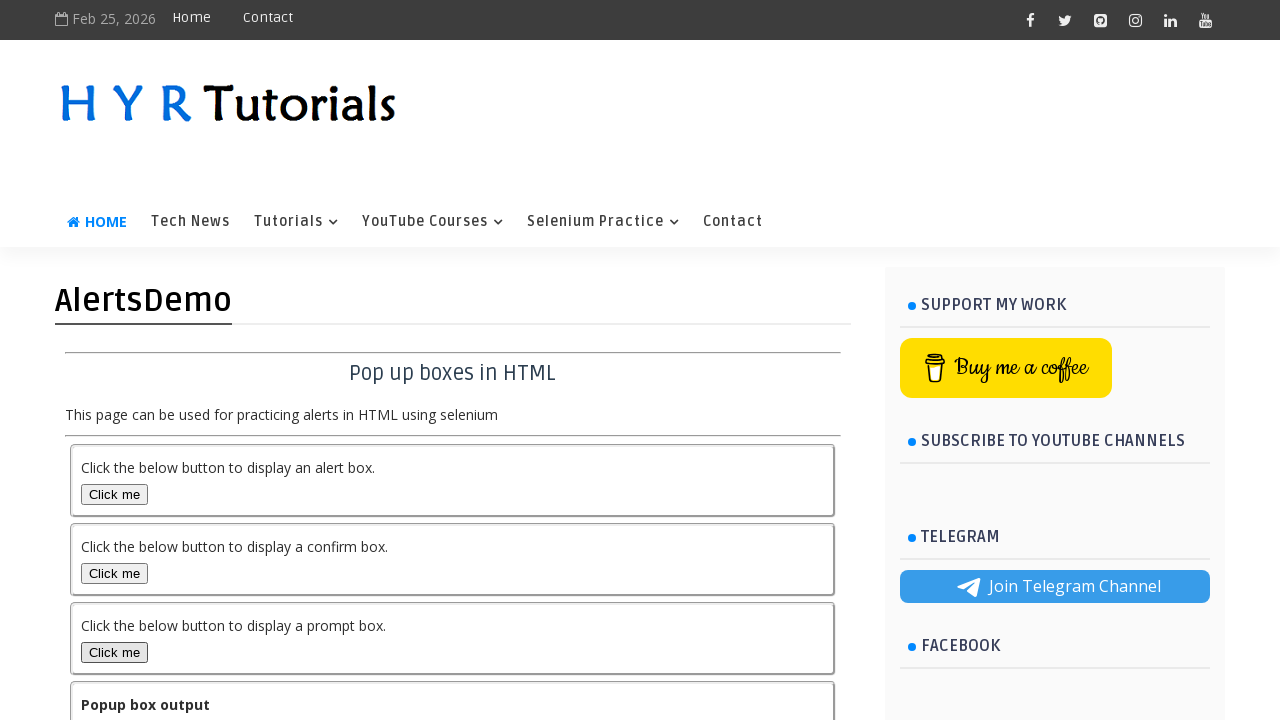

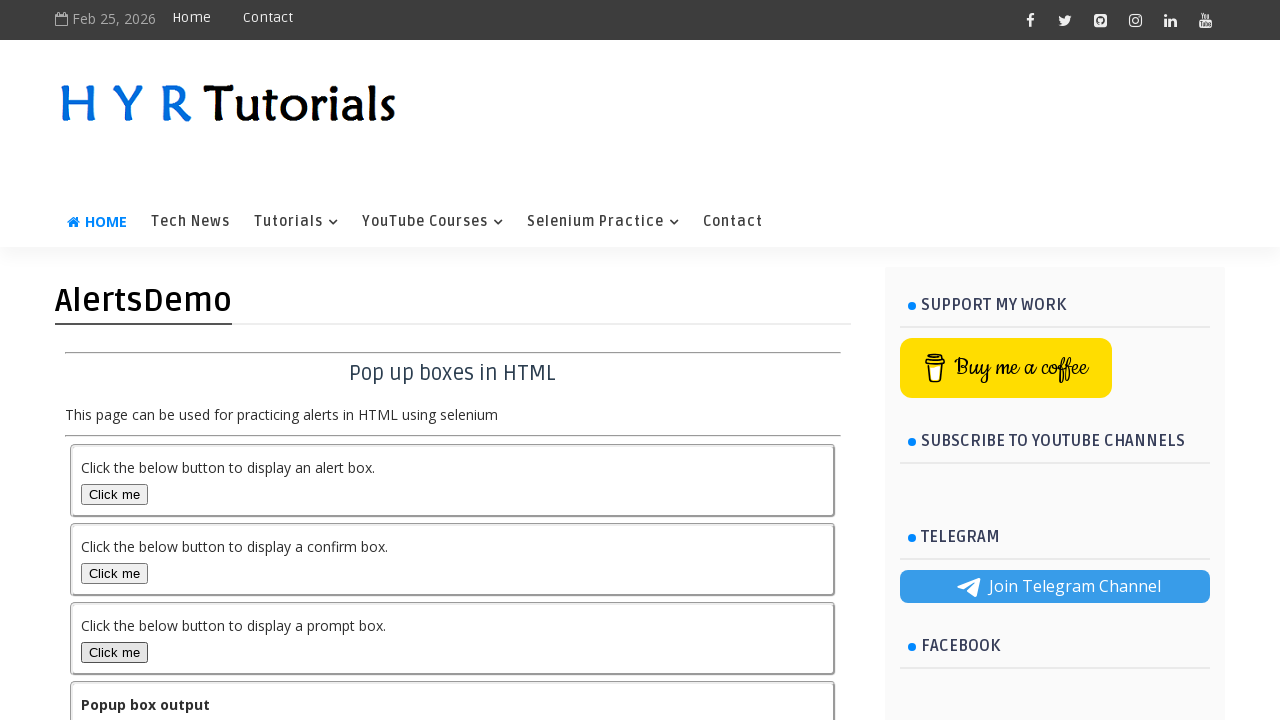